Tests drag and drop functionality by switching to an iframe and dragging an element by a specified offset

Starting URL: http://jqueryui.com/draggable/

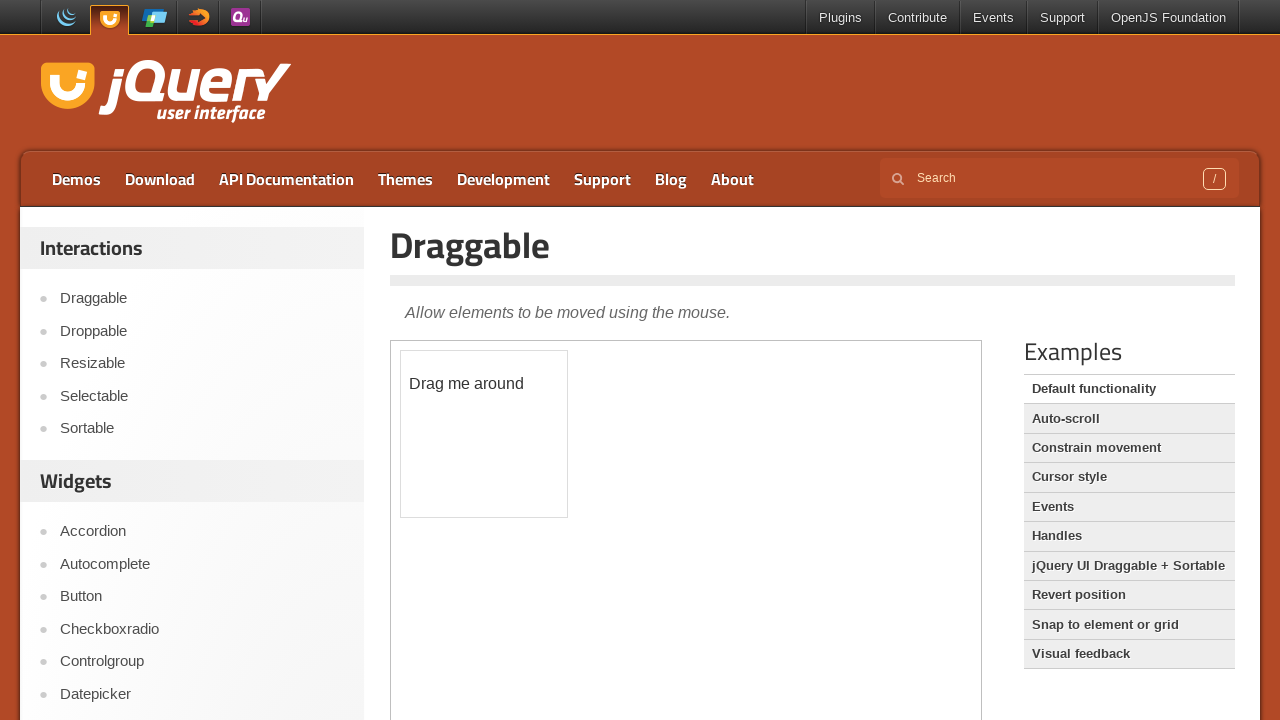

Located the first iframe containing draggable element
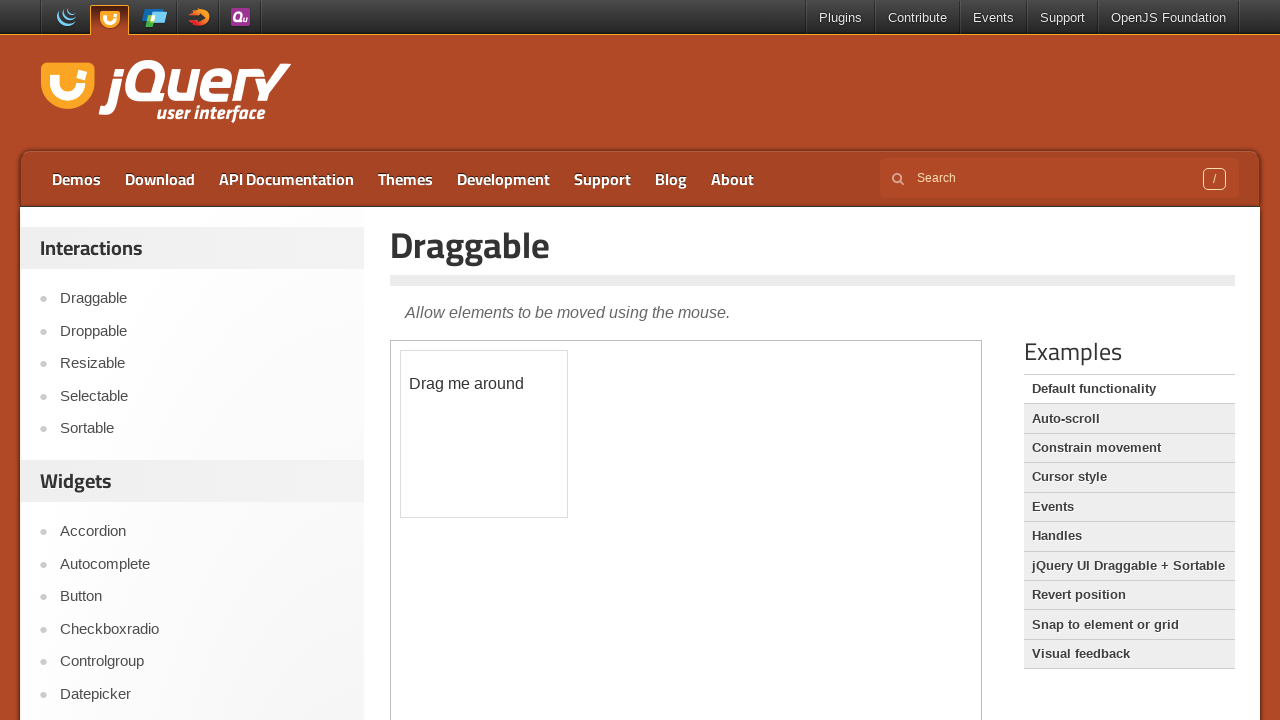

Located the draggable element with id 'draggable' within iframe
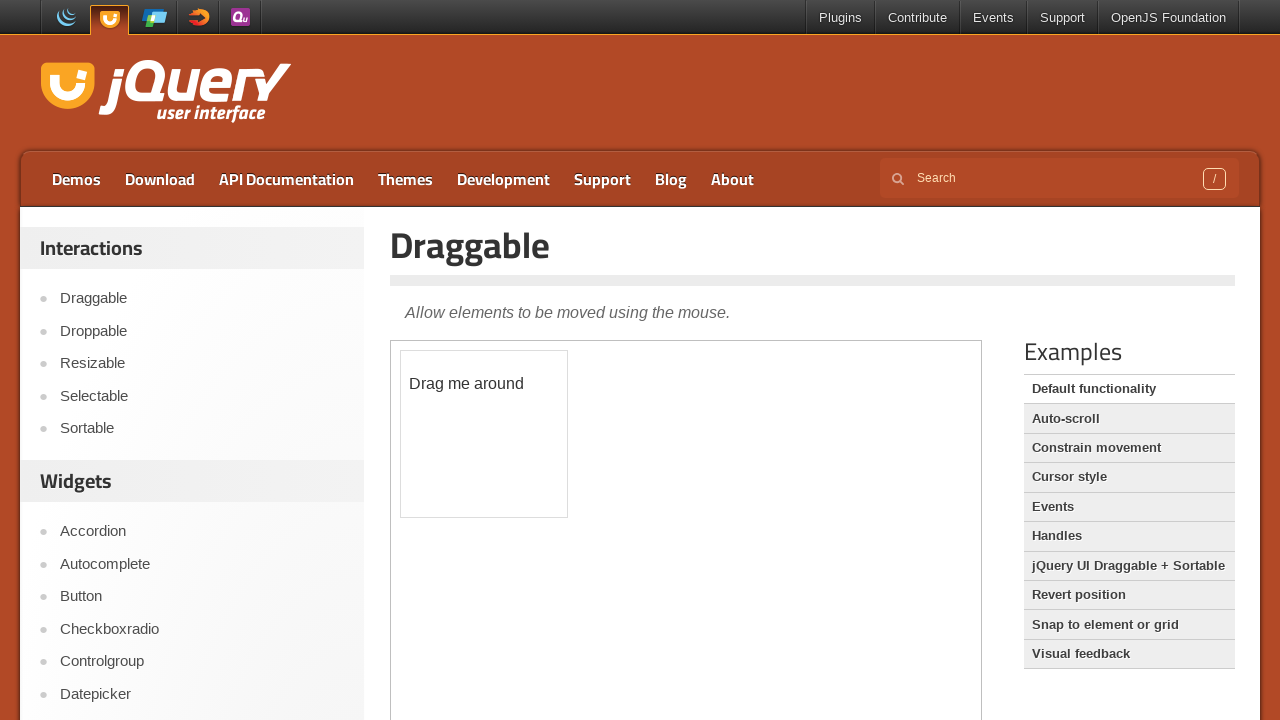

Dragged the element 100px right and 100px down at (501, 451)
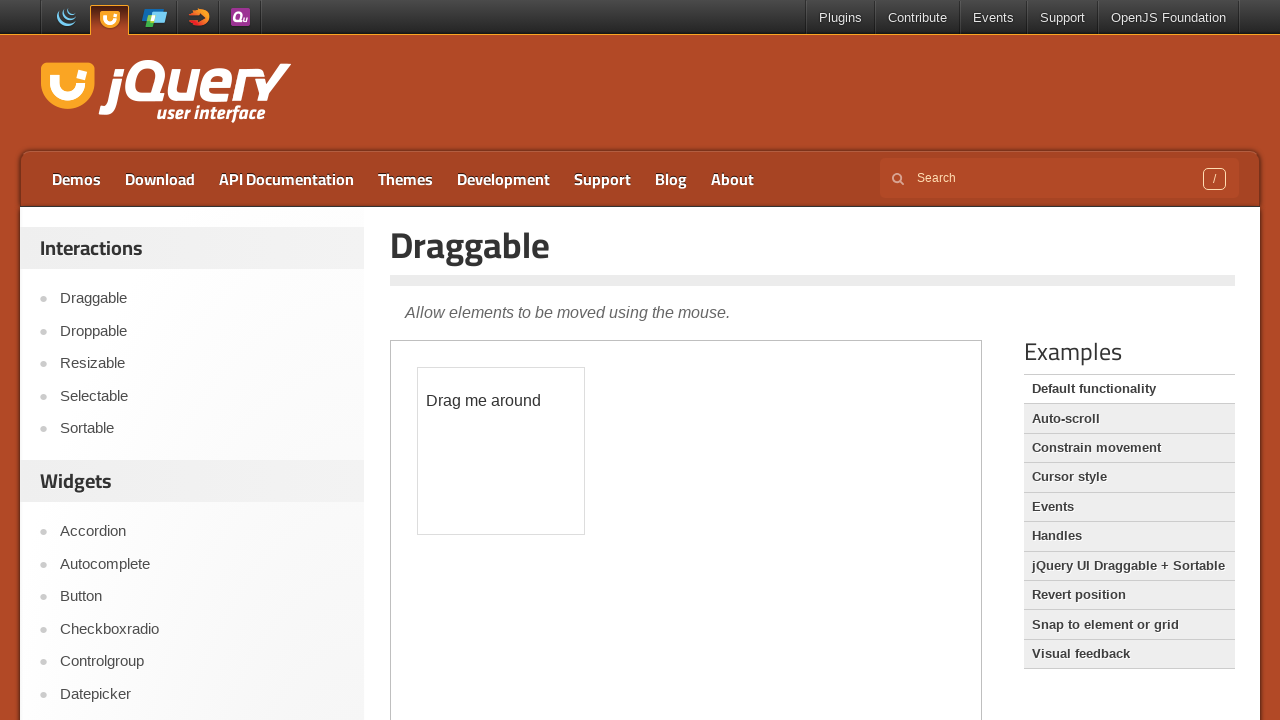

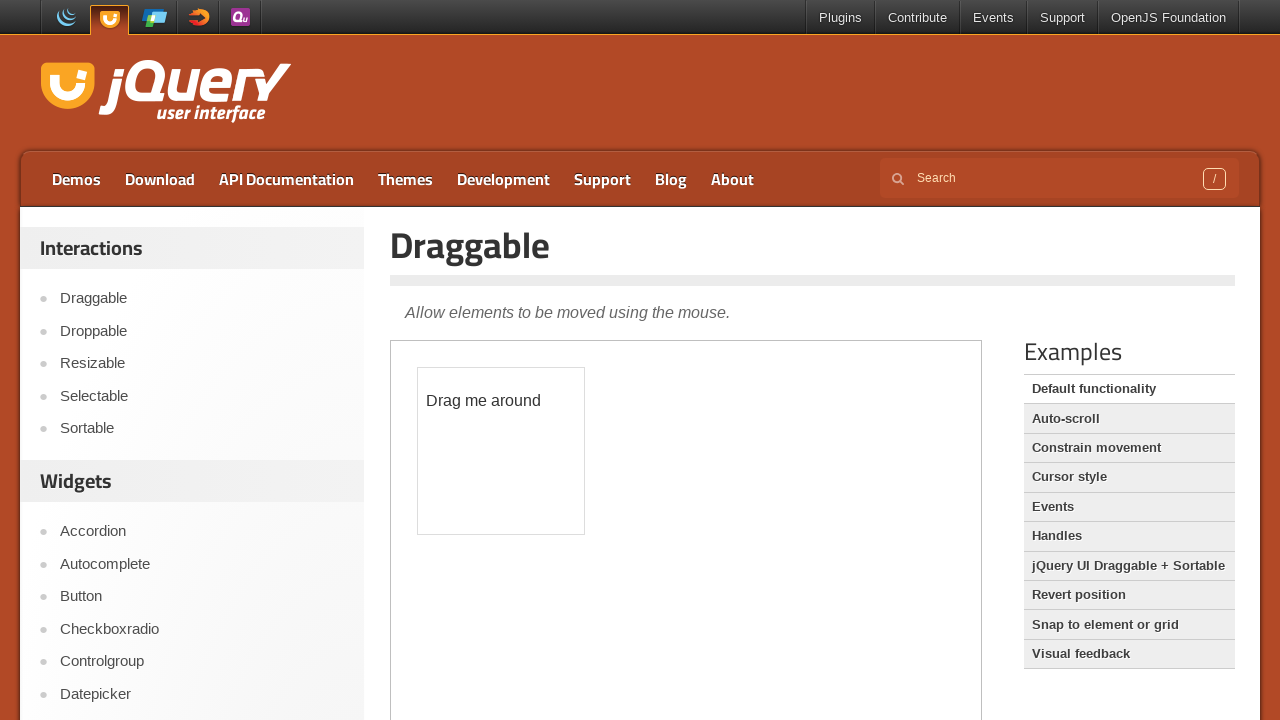